Tests jQuery UI draggable demo page by switching to an iframe, reading the draggable element's text, then switching back to the main content and clicking the Download link.

Starting URL: http://jqueryui.com/draggable/

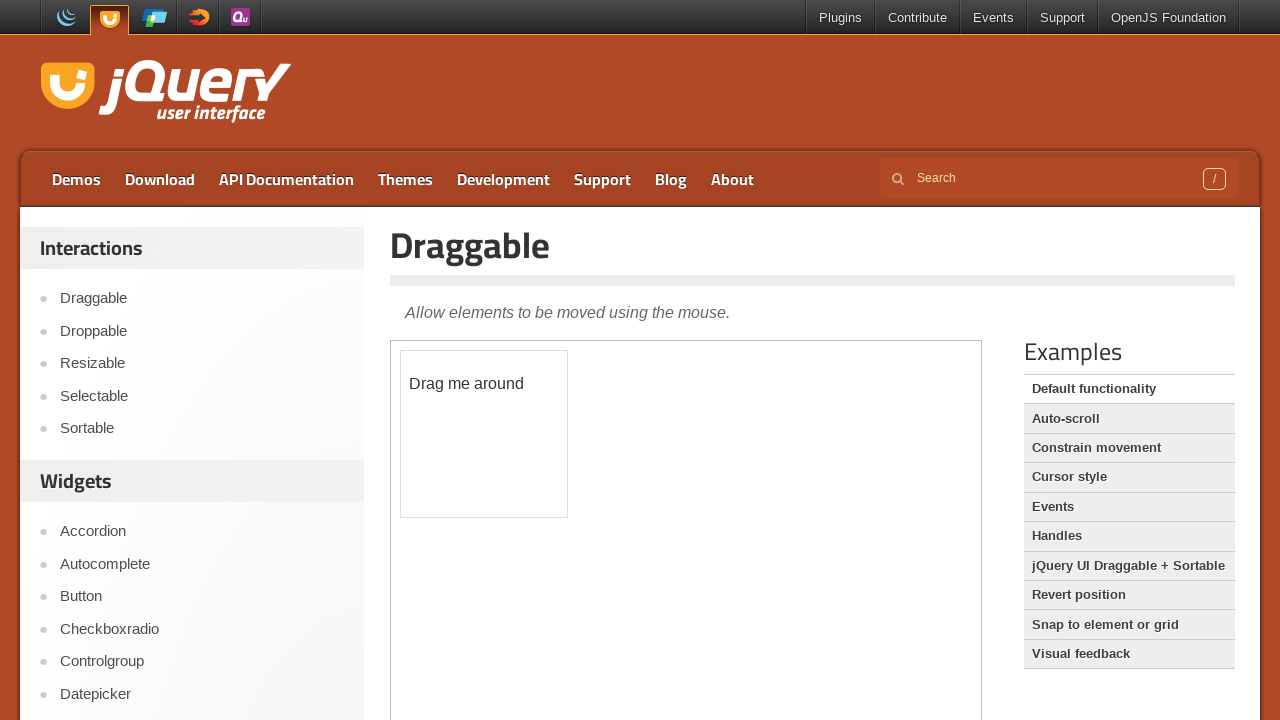

Demo iframe loaded and selected
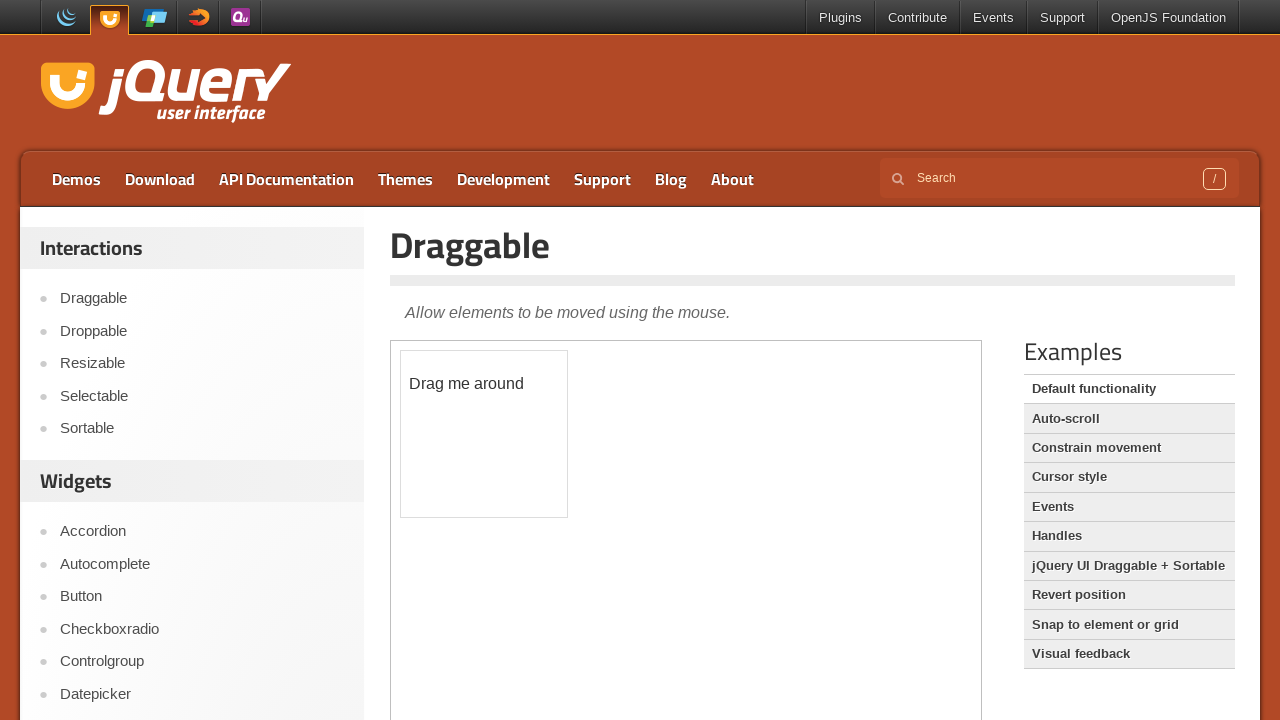

Switched to demo iframe frame locator
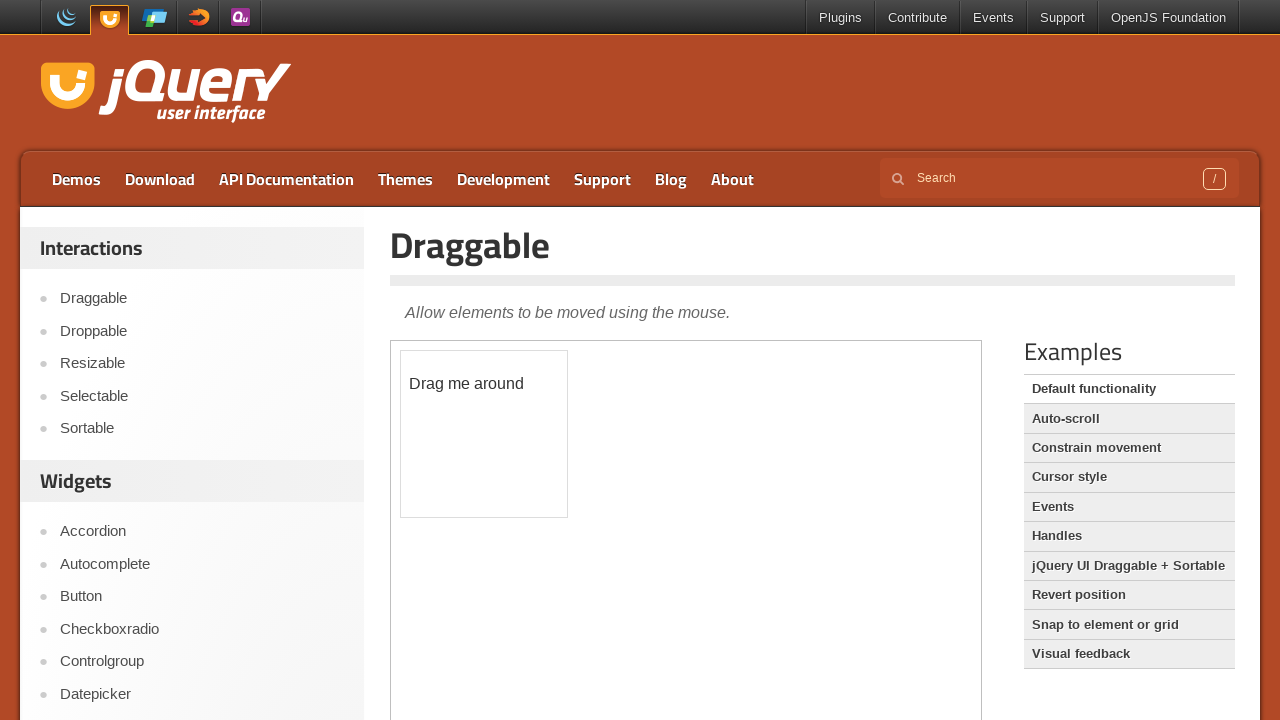

Draggable element found and ready in iframe
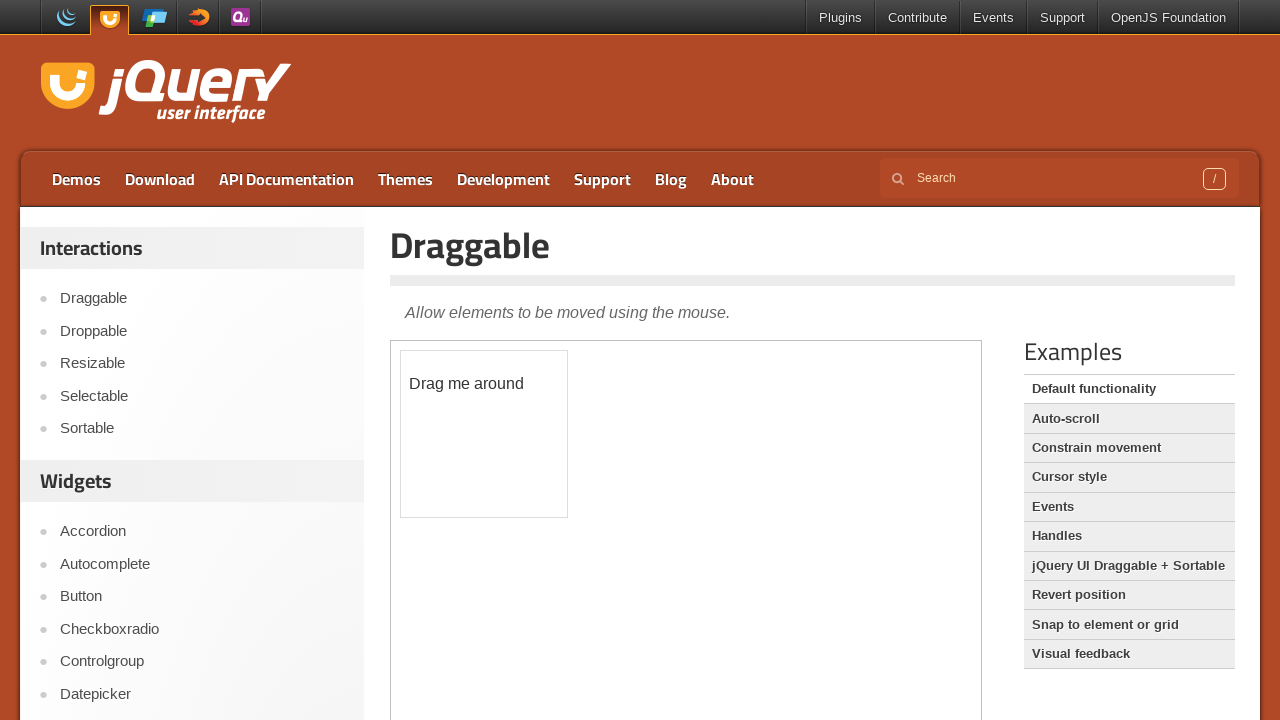

Read draggable element text: 
	Drag me around

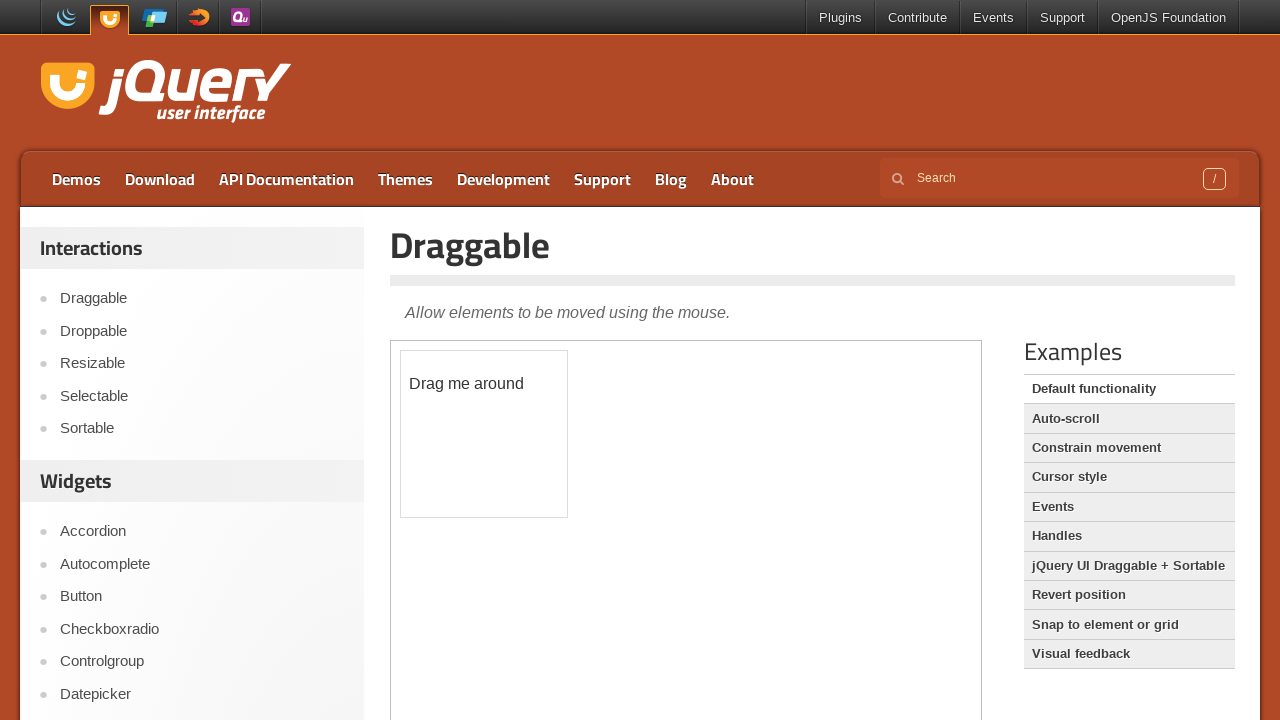

Clicked Download link in main content at (160, 179) on a:text('Download')
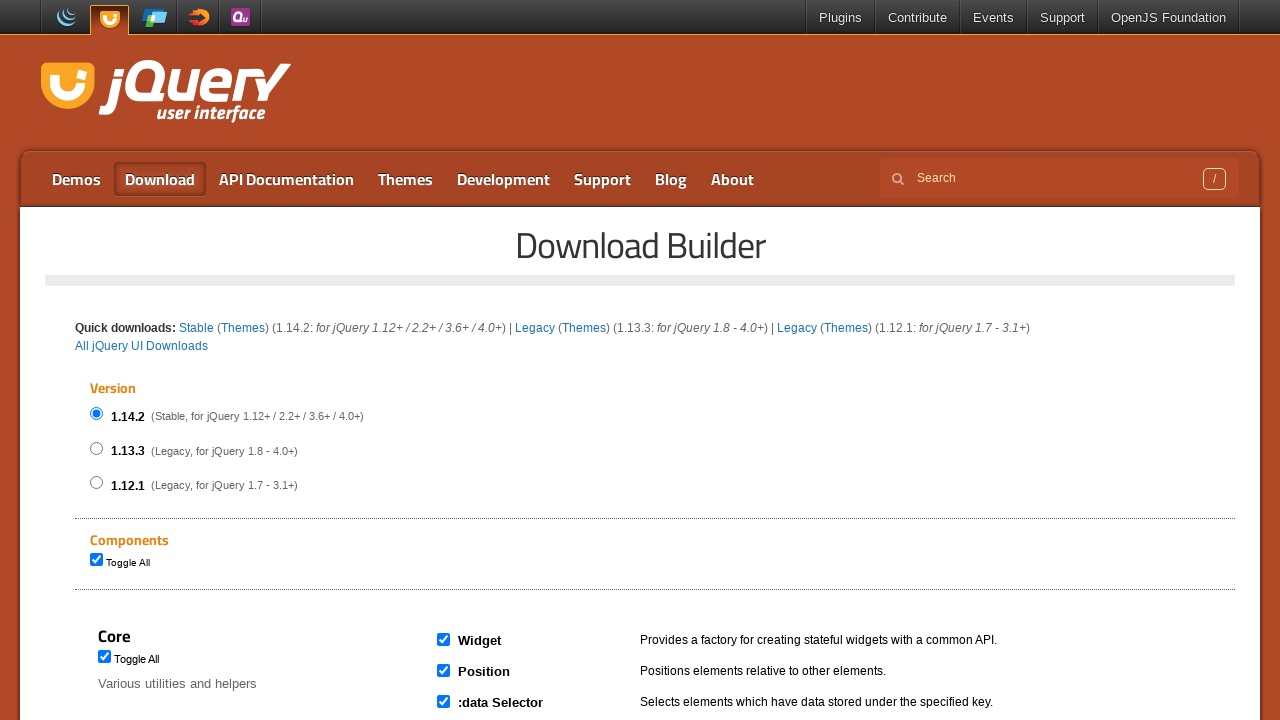

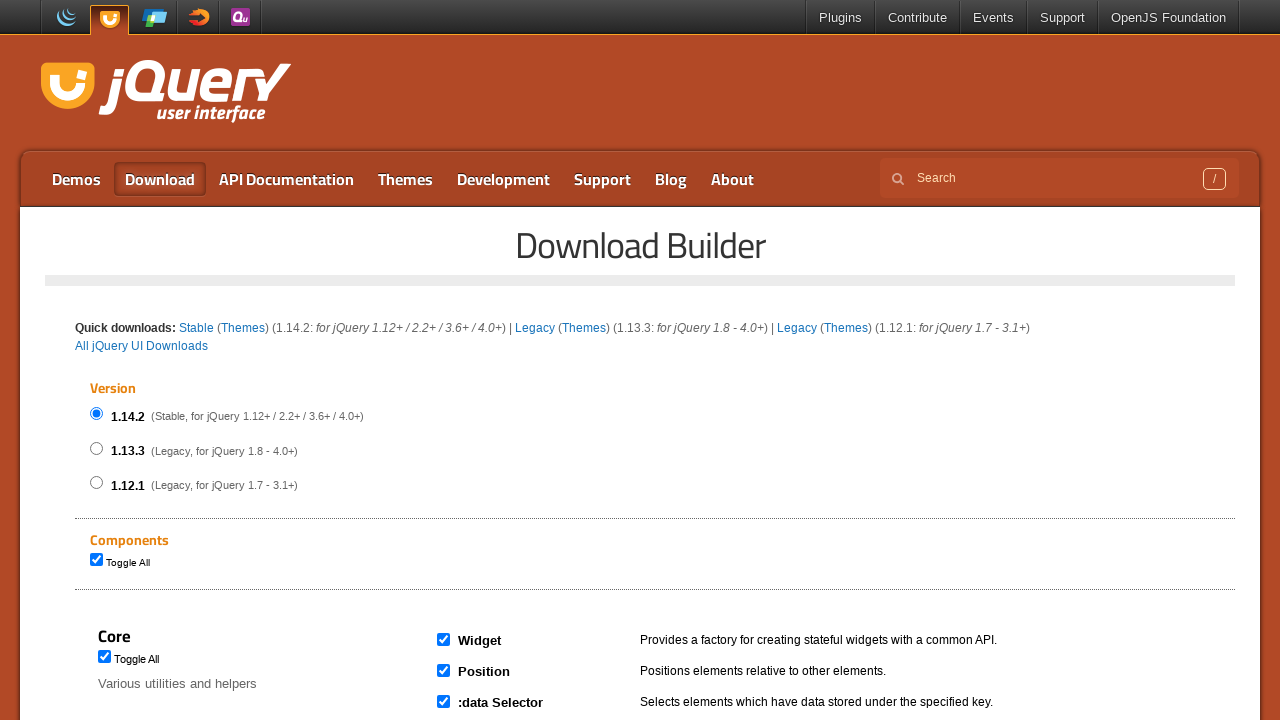